Tests that a delete button is no longer visible after adding an element and then removing it on the Add/Remove Elements page

Starting URL: https://the-internet.herokuapp.com/

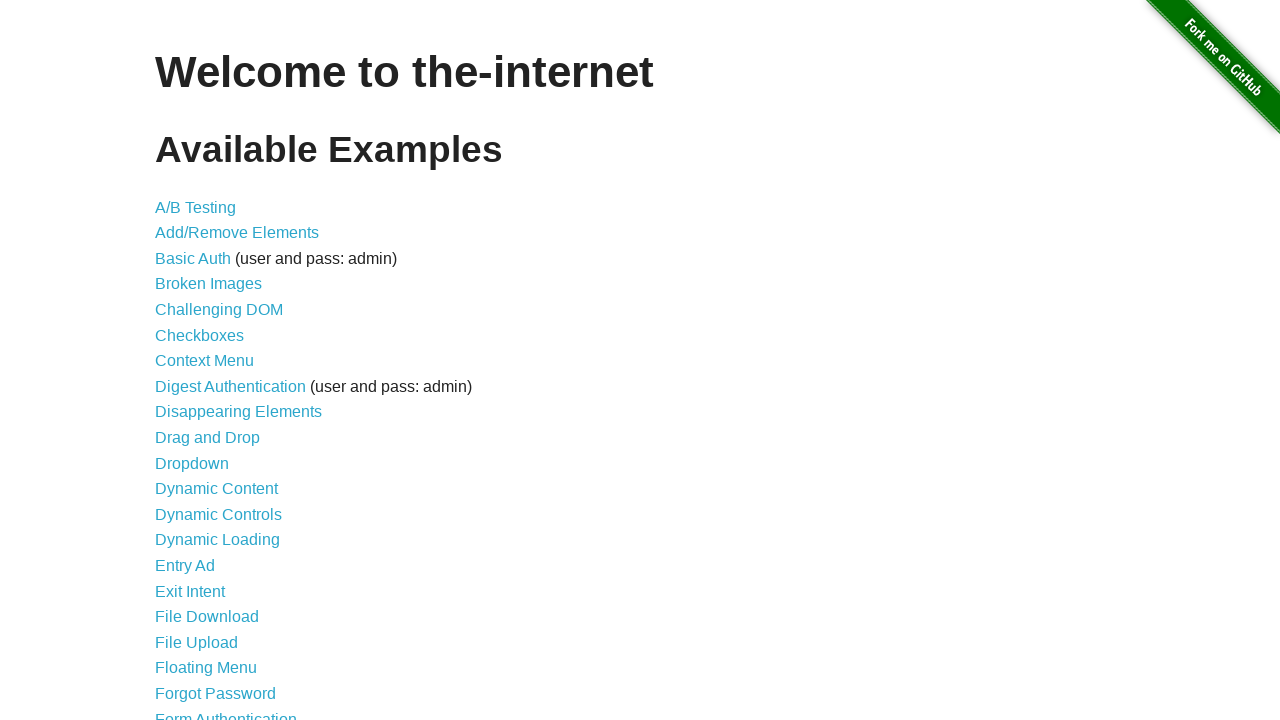

Clicked on Add/Remove Elements link at (237, 233) on text=Add/Remove Elements
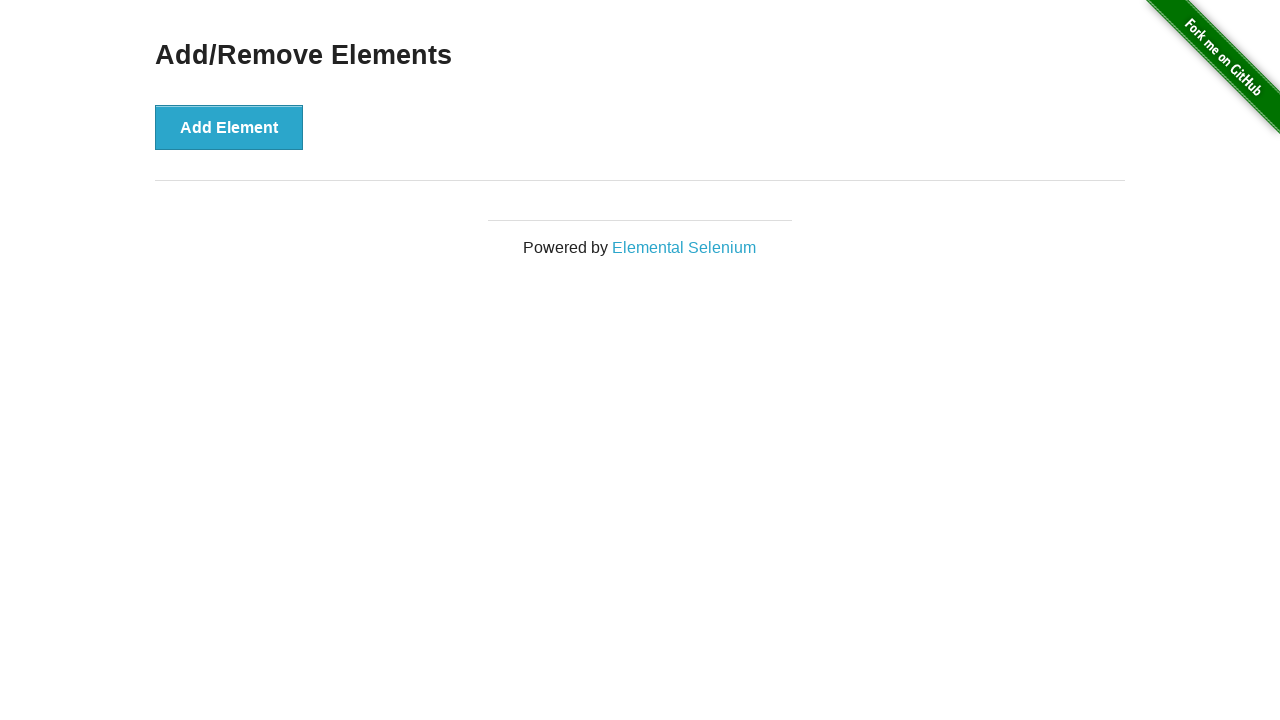

Clicked the Add Element button to add an element at (229, 127) on button:text('Add Element')
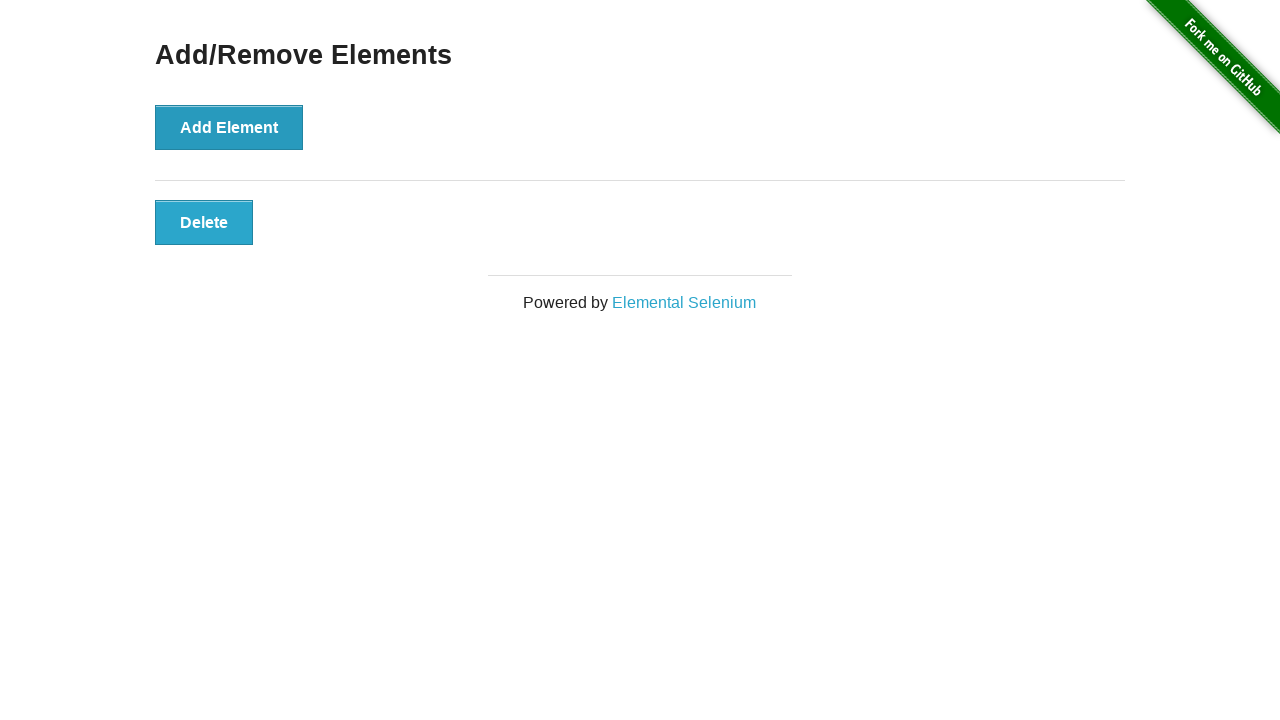

Clicked the Delete button to remove the element at (204, 222) on button.added-manually
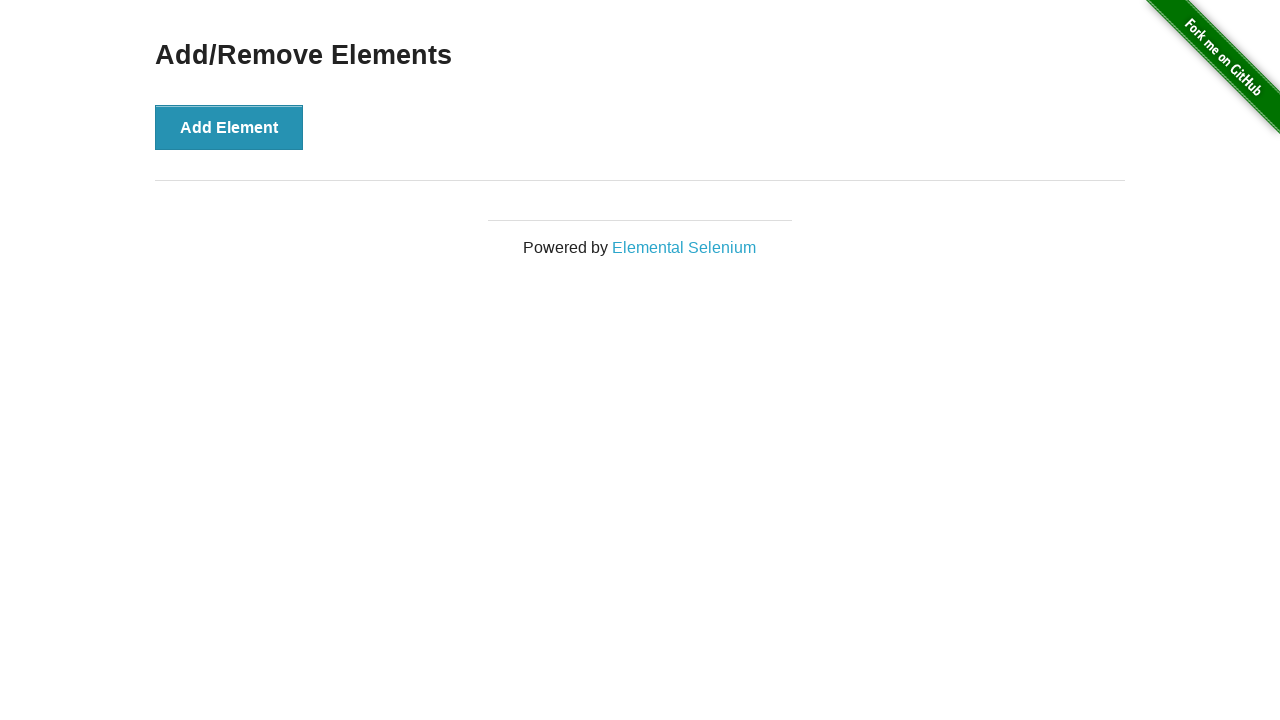

Verified that the Delete button is no longer visible after removing the object
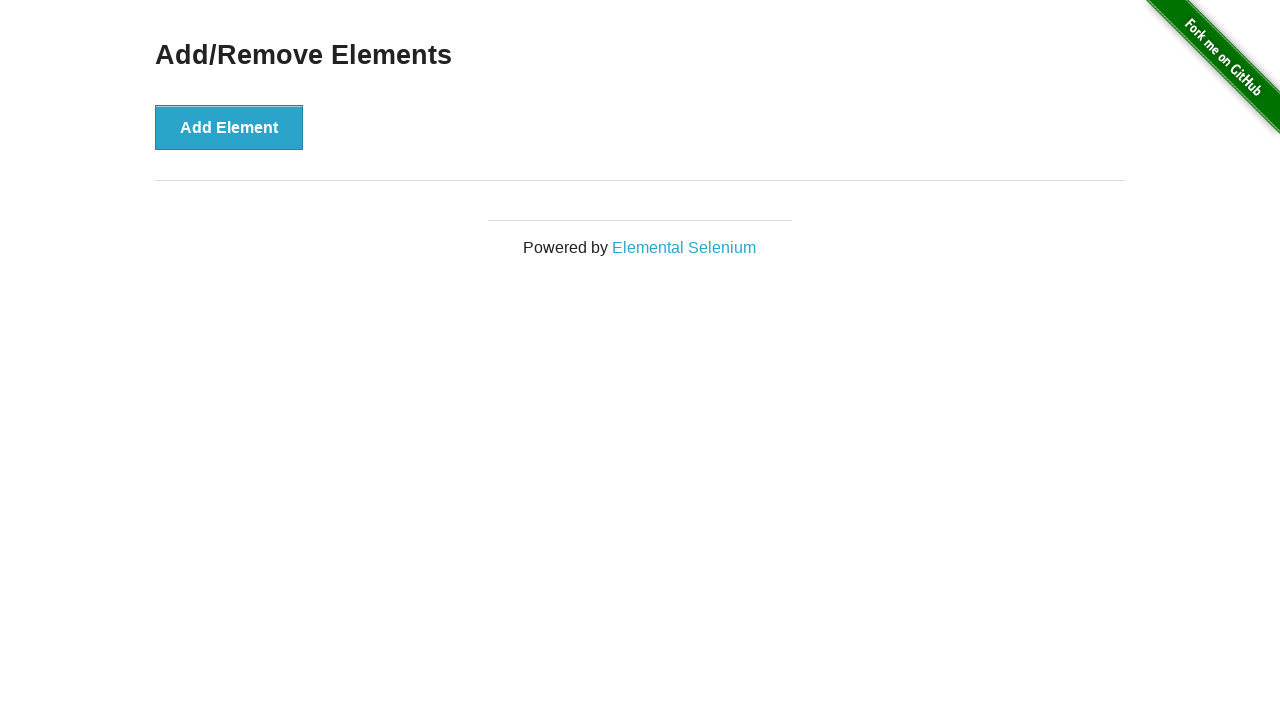

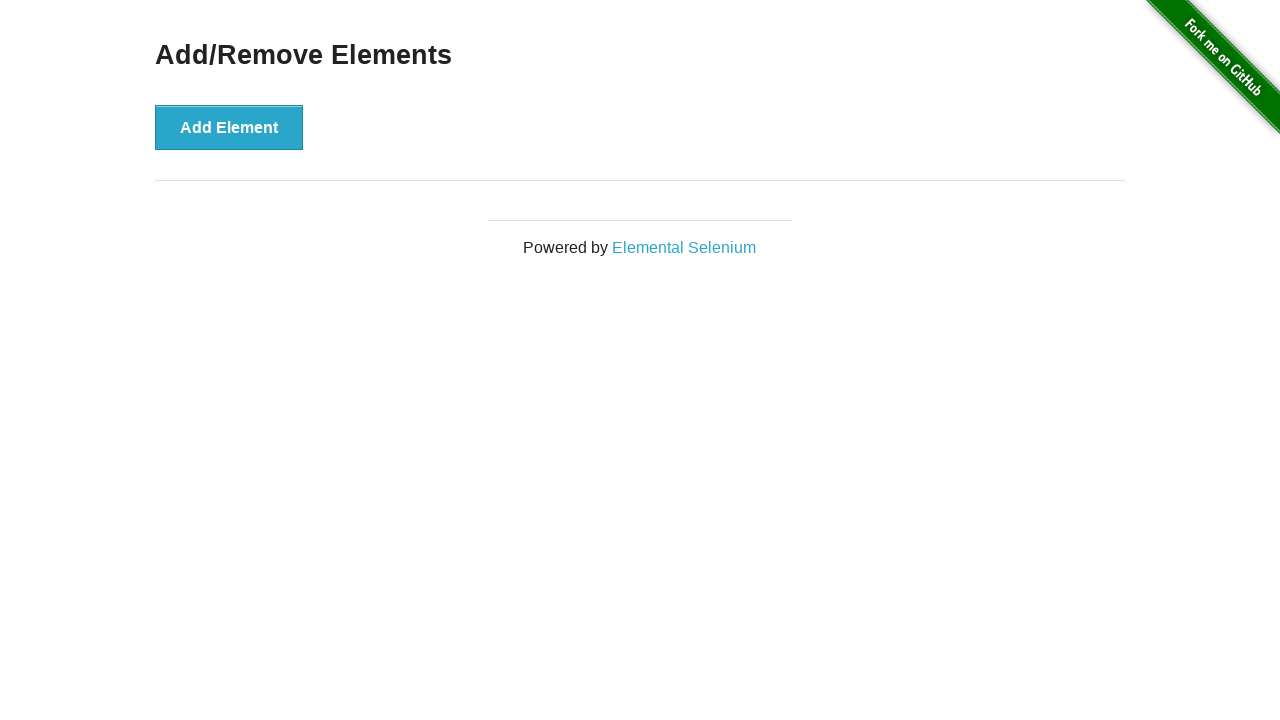